Tests multiple window handling by clicking a button that opens a new window, switching to the child window, verifying it opened, closing it, and switching back to the parent window

Starting URL: https://demo.automationtesting.in/Windows.html

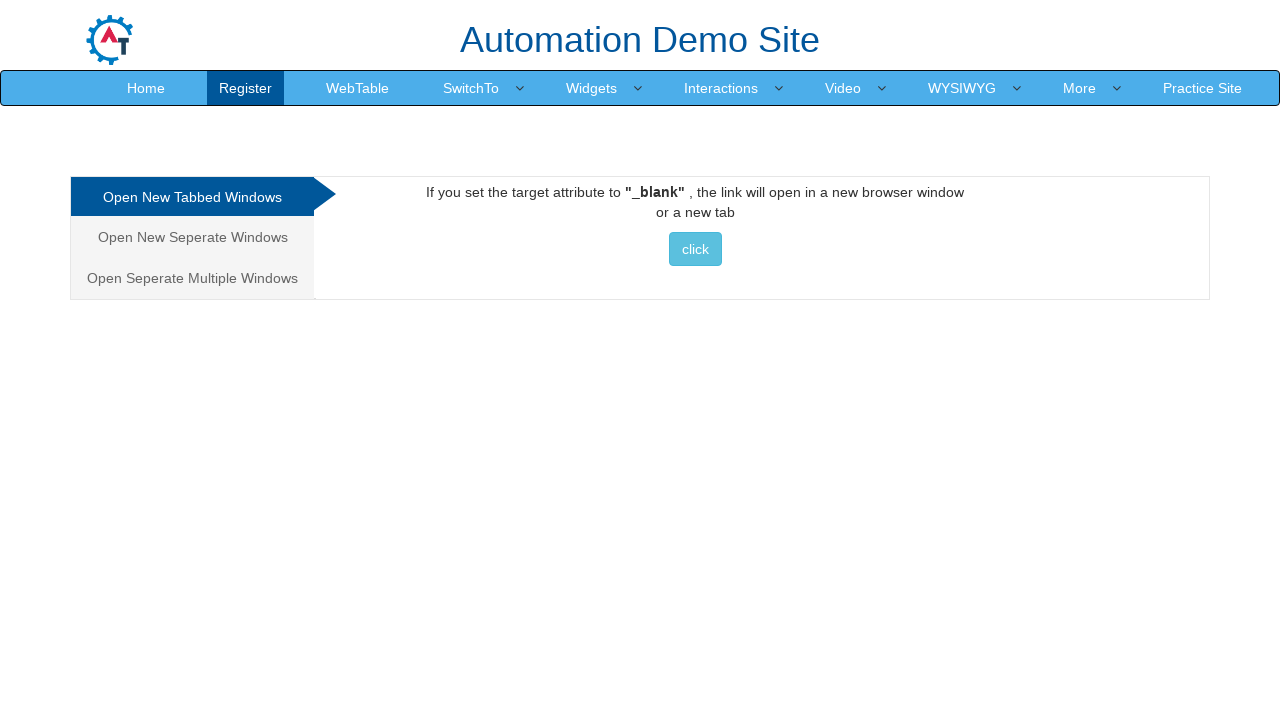

Clicked button to open new window at (695, 249) on xpath=//button[text()='    click   ']
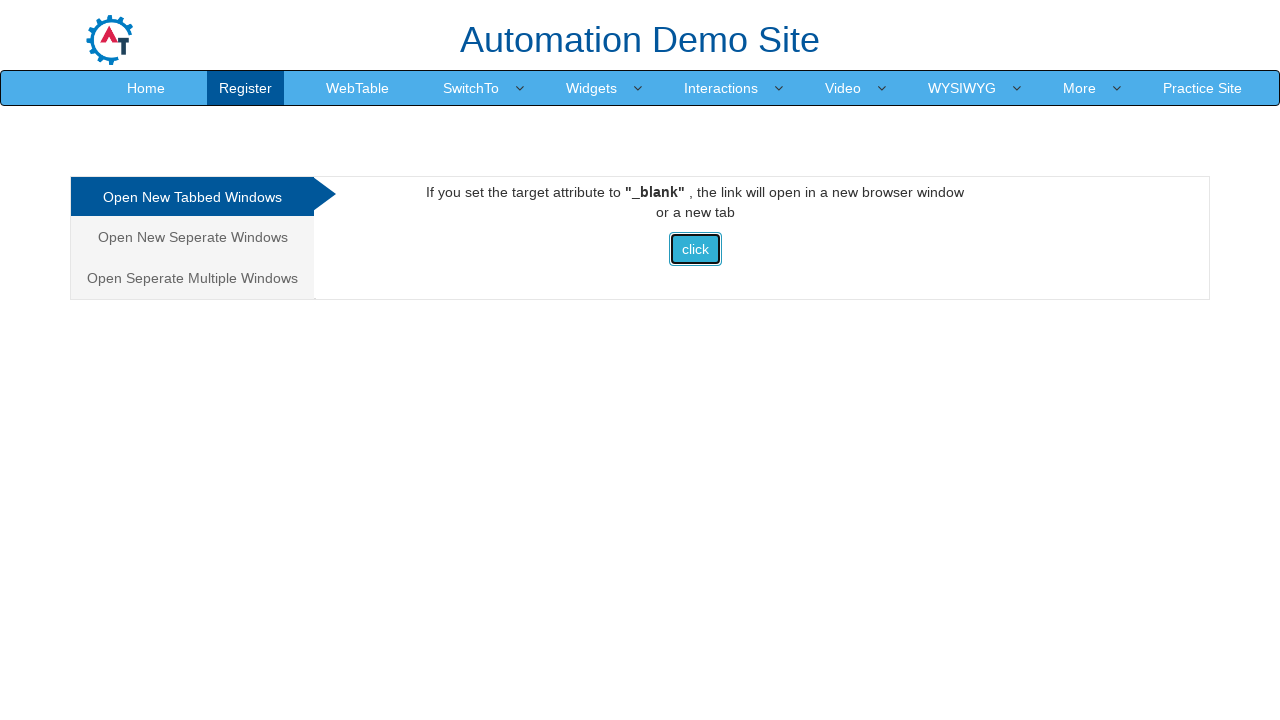

Clicked button again and captured new page context at (695, 249) on xpath=//button[text()='    click   ']
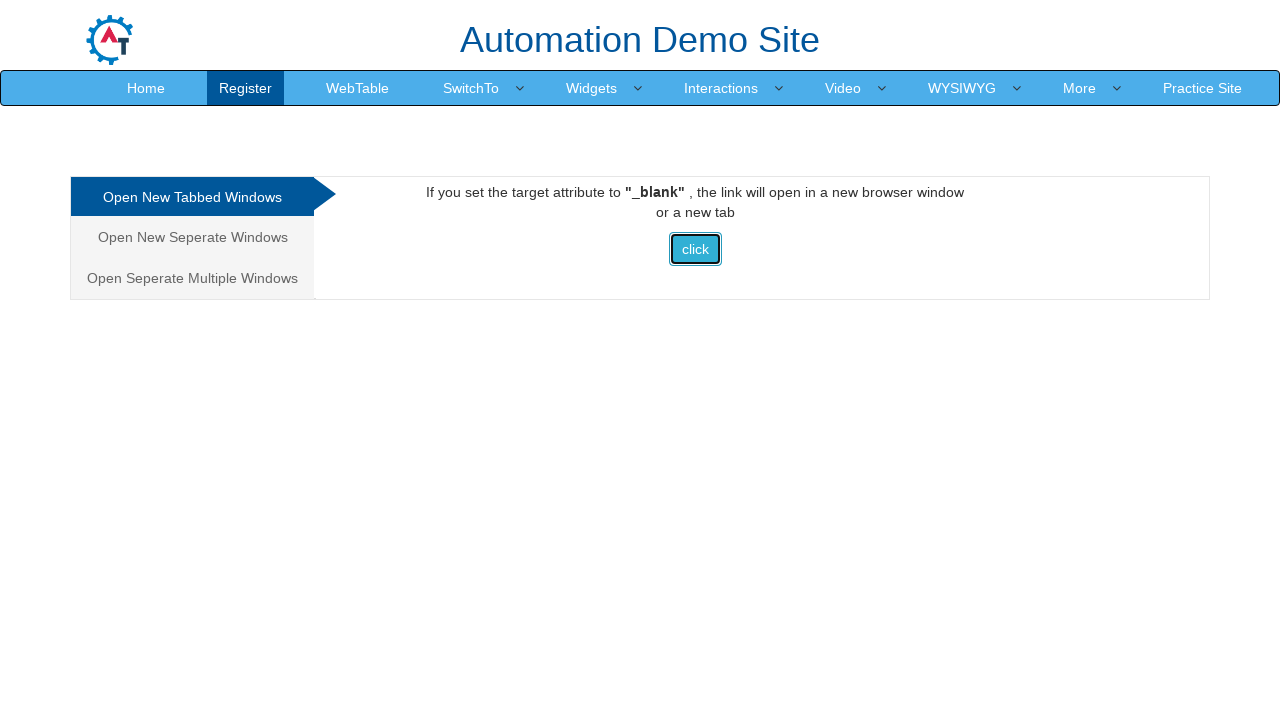

New window opened and page object assigned
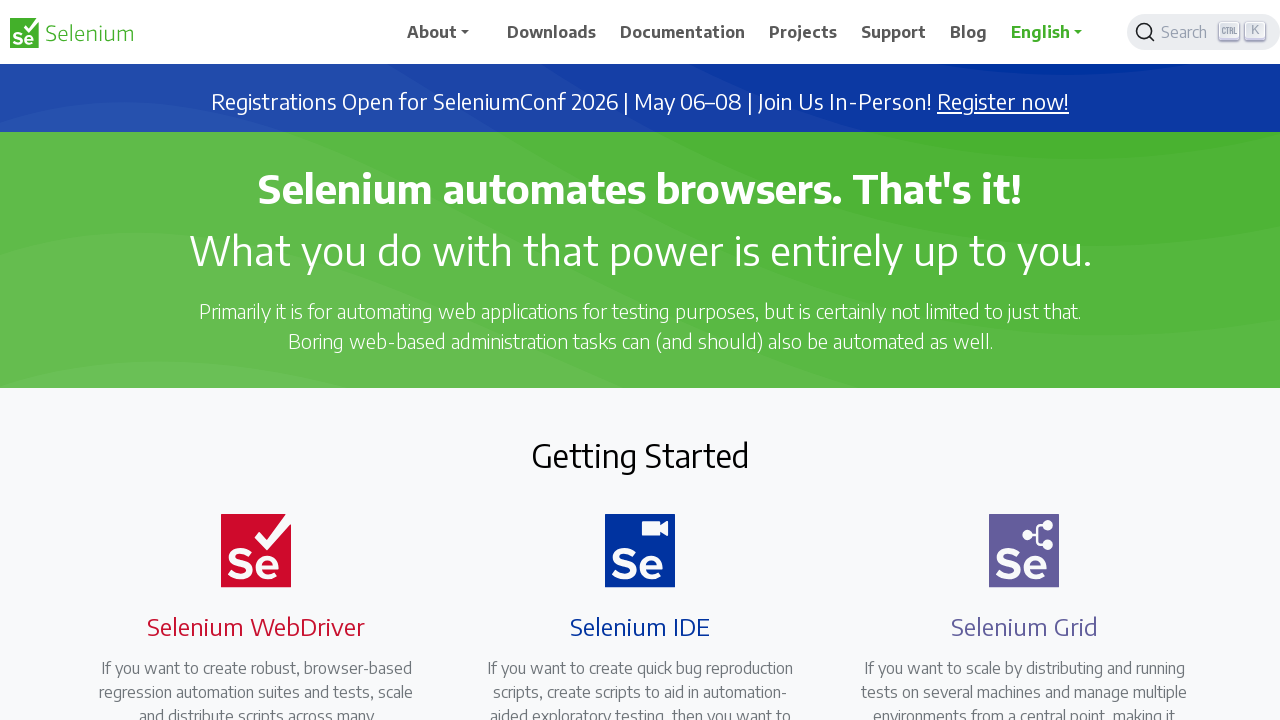

New window finished loading
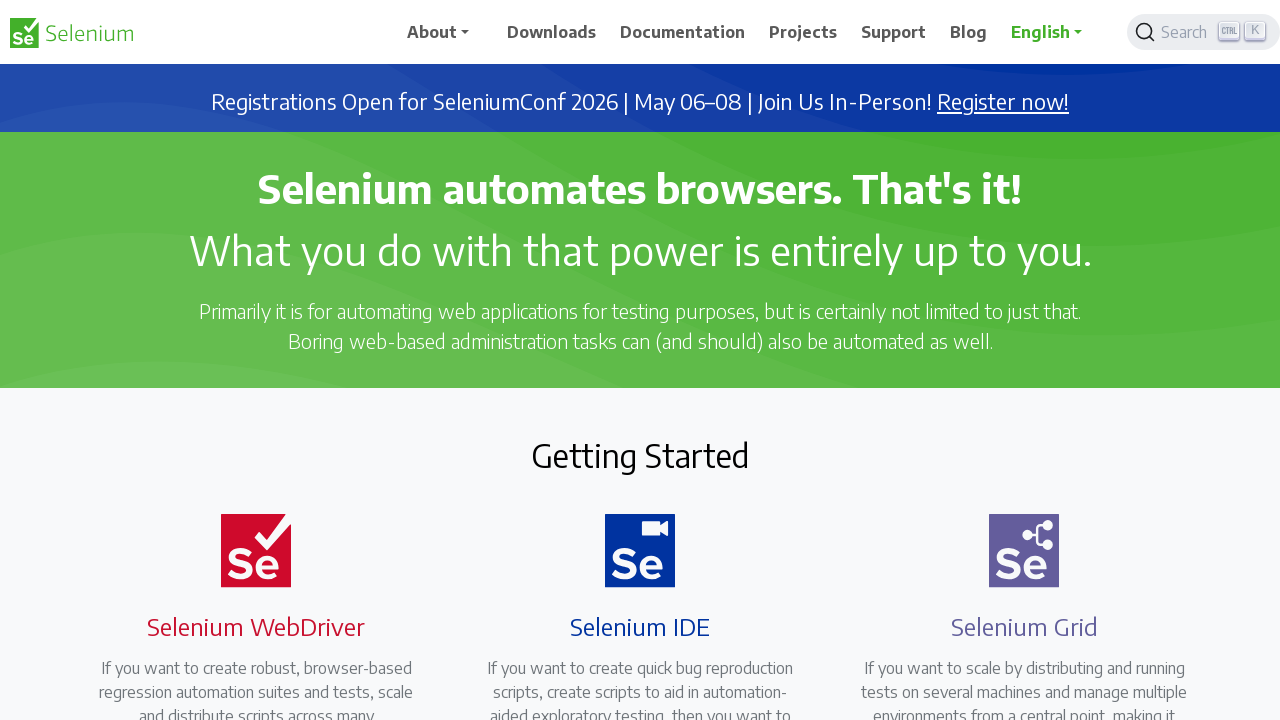

Retrieved new window title: Selenium
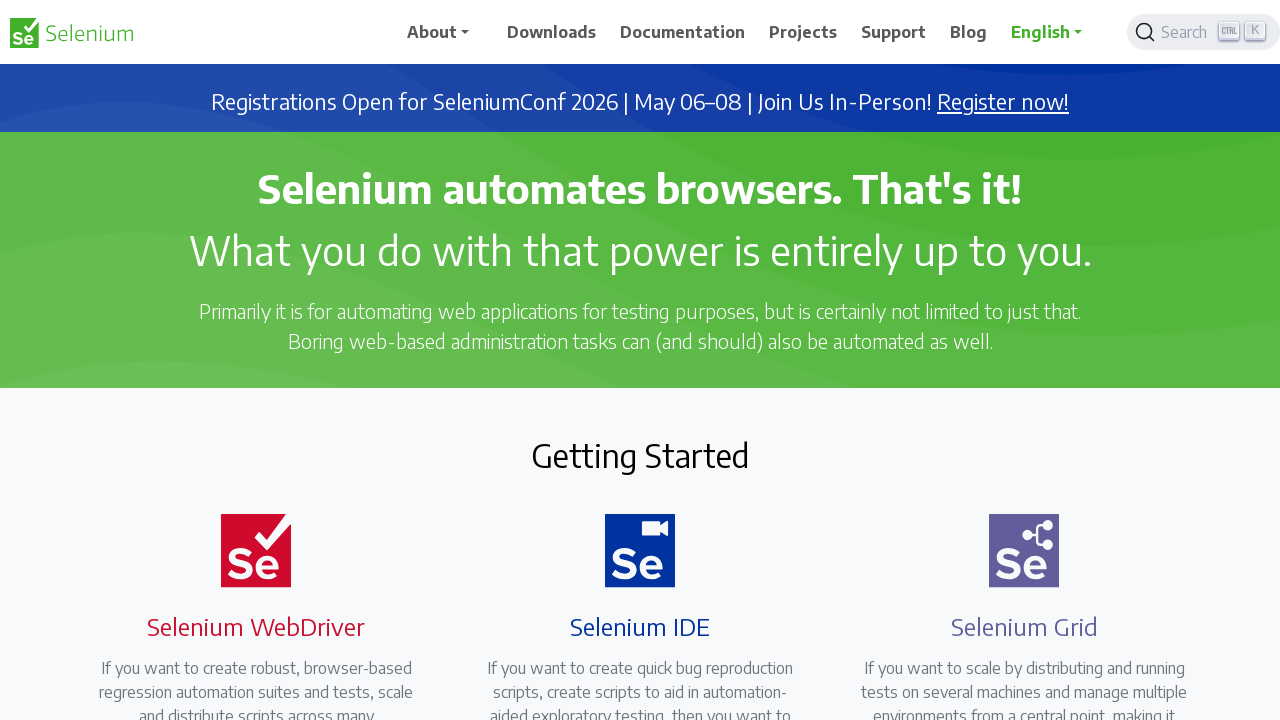

Closed child window
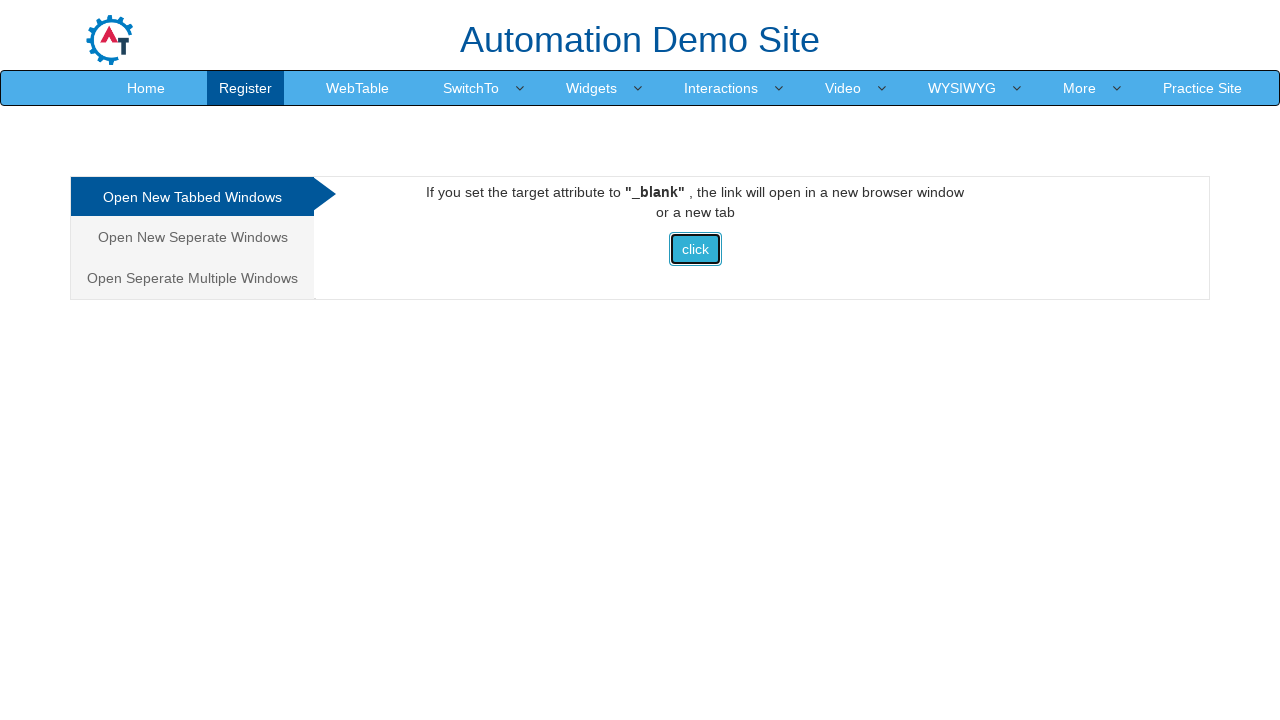

Parent window ready after child window closed
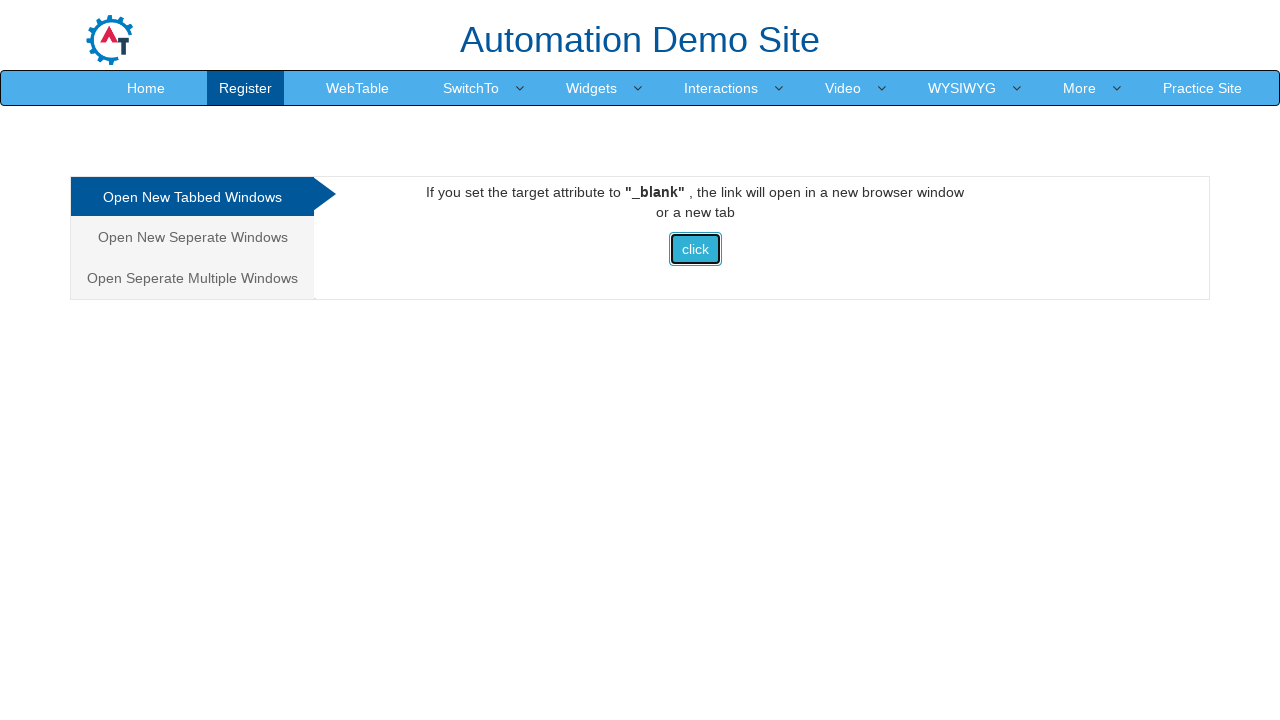

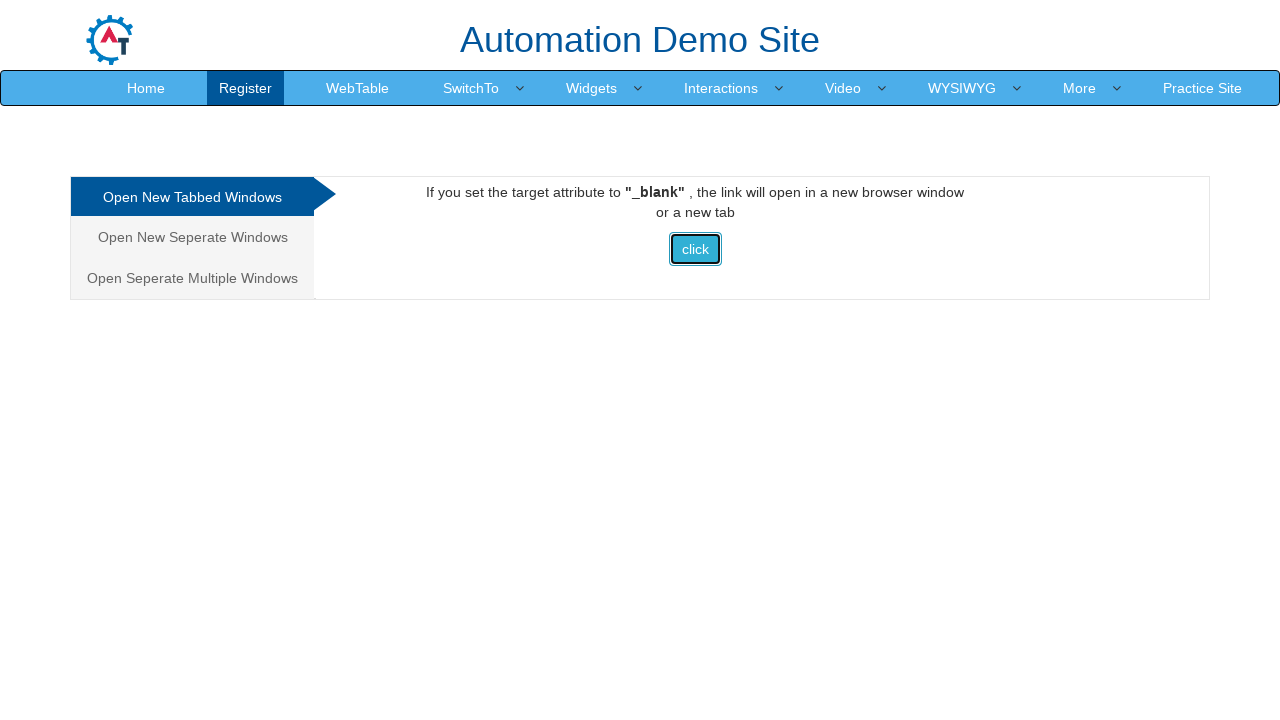